Tests deleting a todo item by hovering over it and clicking the delete button

Starting URL: https://demo.playwright.dev/todomvc

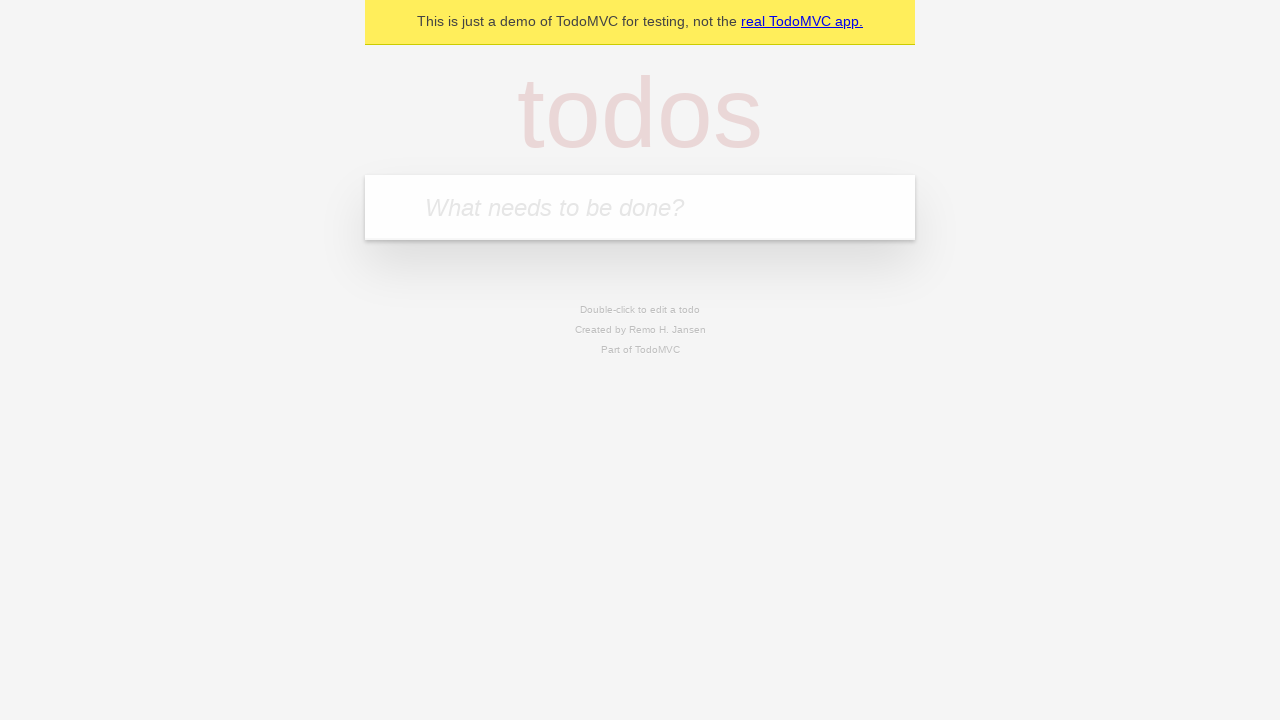

Filled todo input field with 'Rhie1234 민!@#' on internal:attr=[placeholder="What needs to be done?"i]
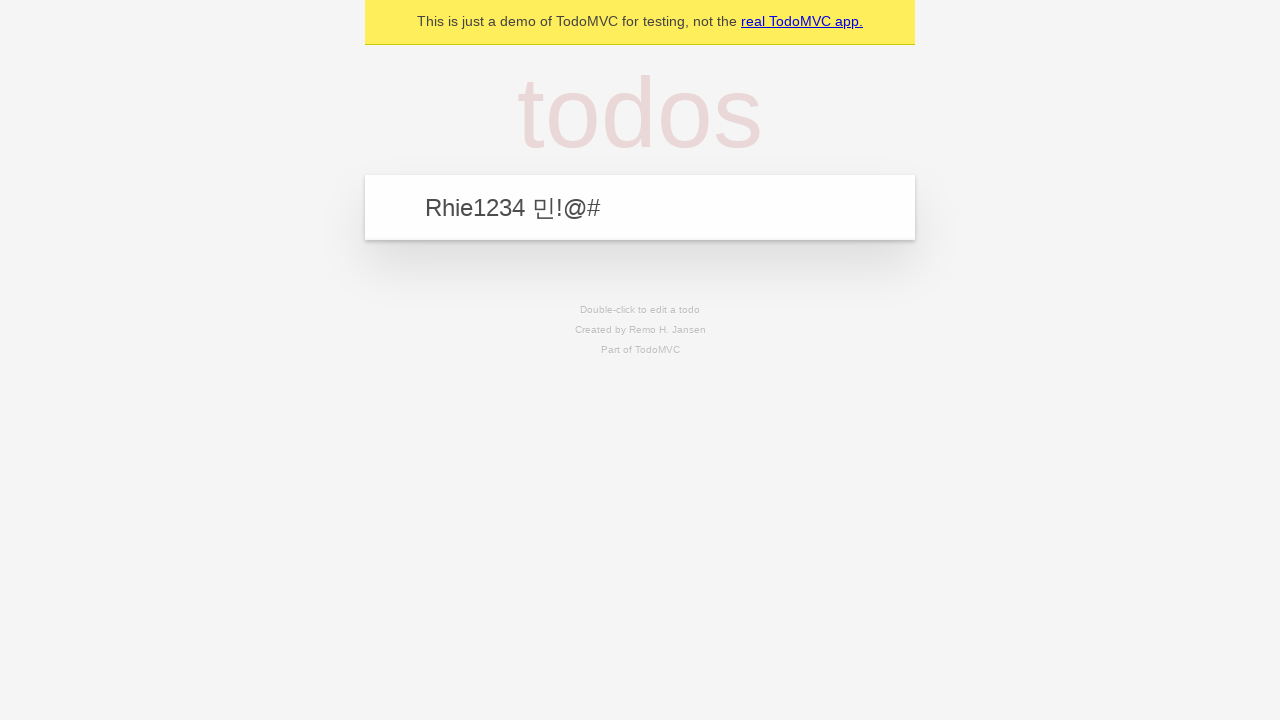

Pressed Enter to create the todo item on internal:attr=[placeholder="What needs to be done?"i]
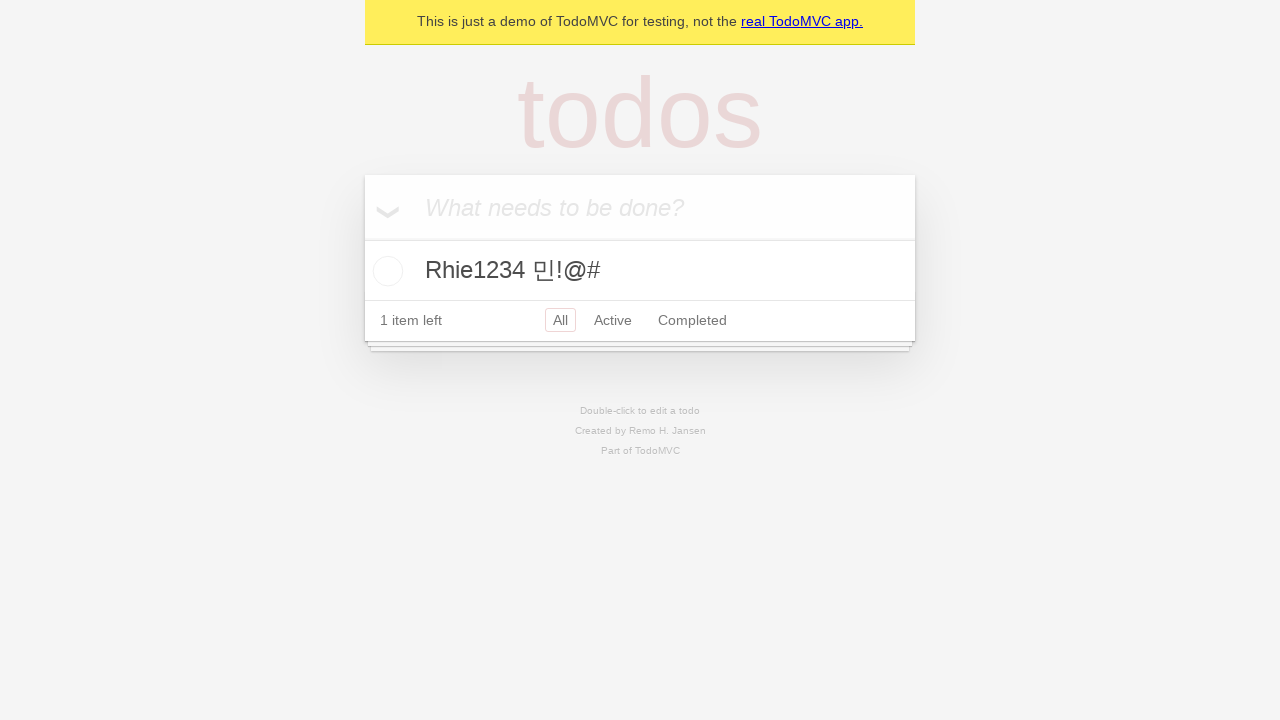

Hovered over todo item to reveal delete button at (640, 271) on internal:testid=[data-testid="todo-title"s]
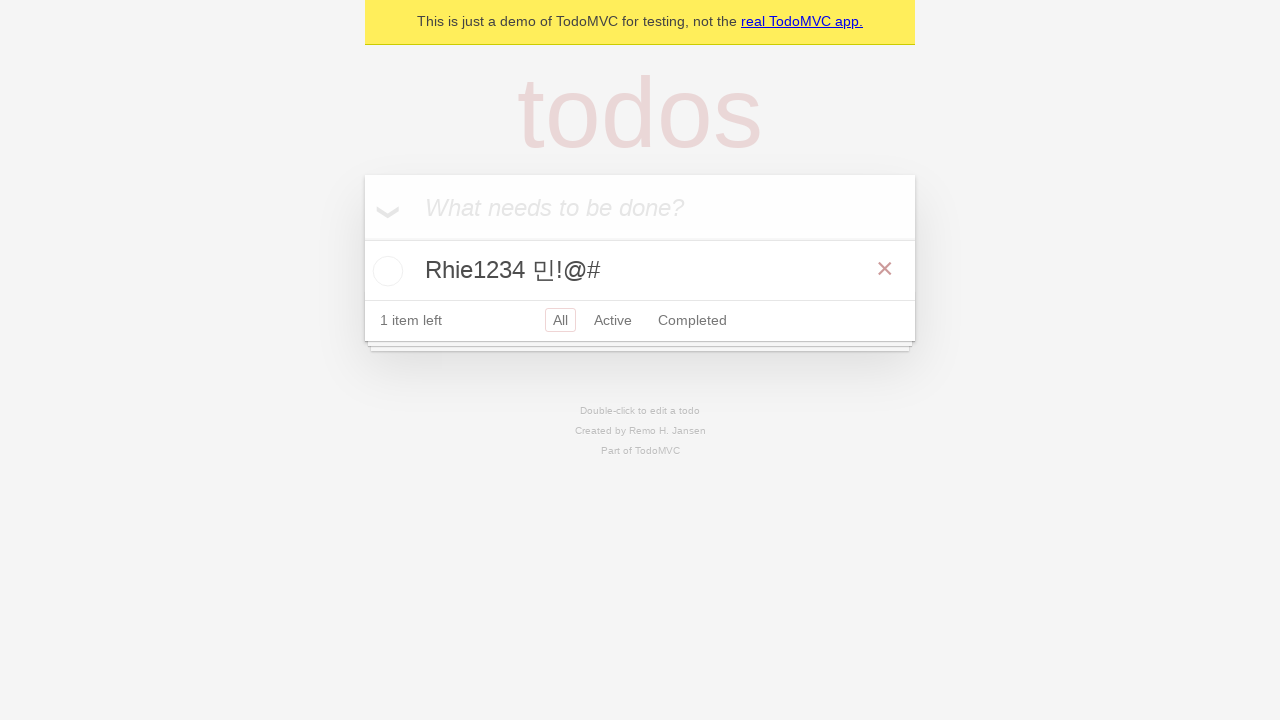

Clicked delete button to remove the todo item at (885, 269) on internal:label="Delete"i
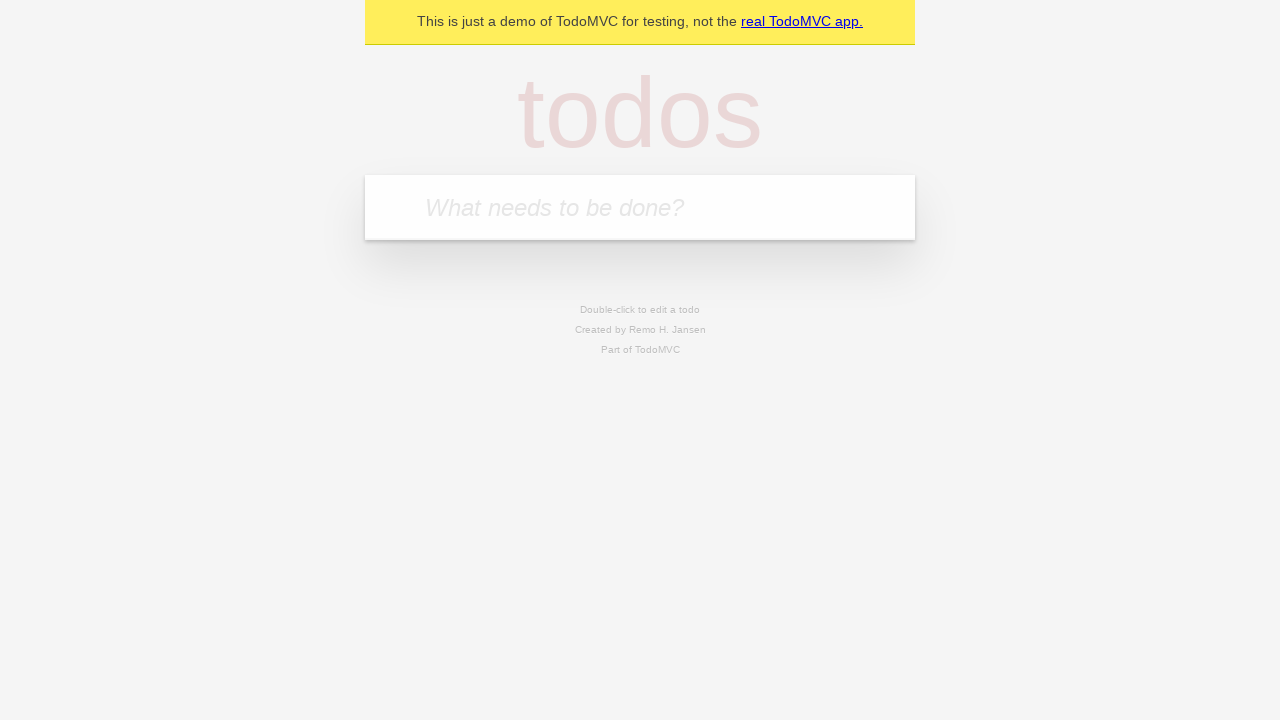

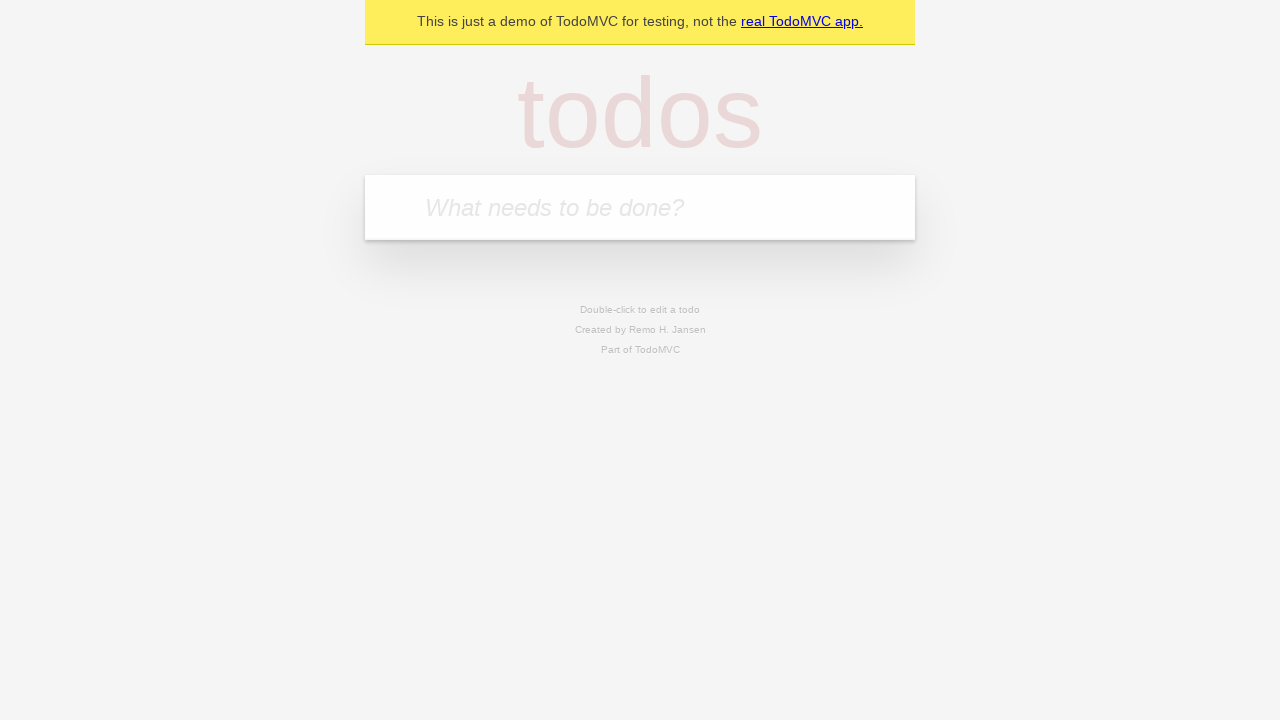